Tests marking all todo items as completed using the toggle-all checkbox

Starting URL: https://demo.playwright.dev/todomvc

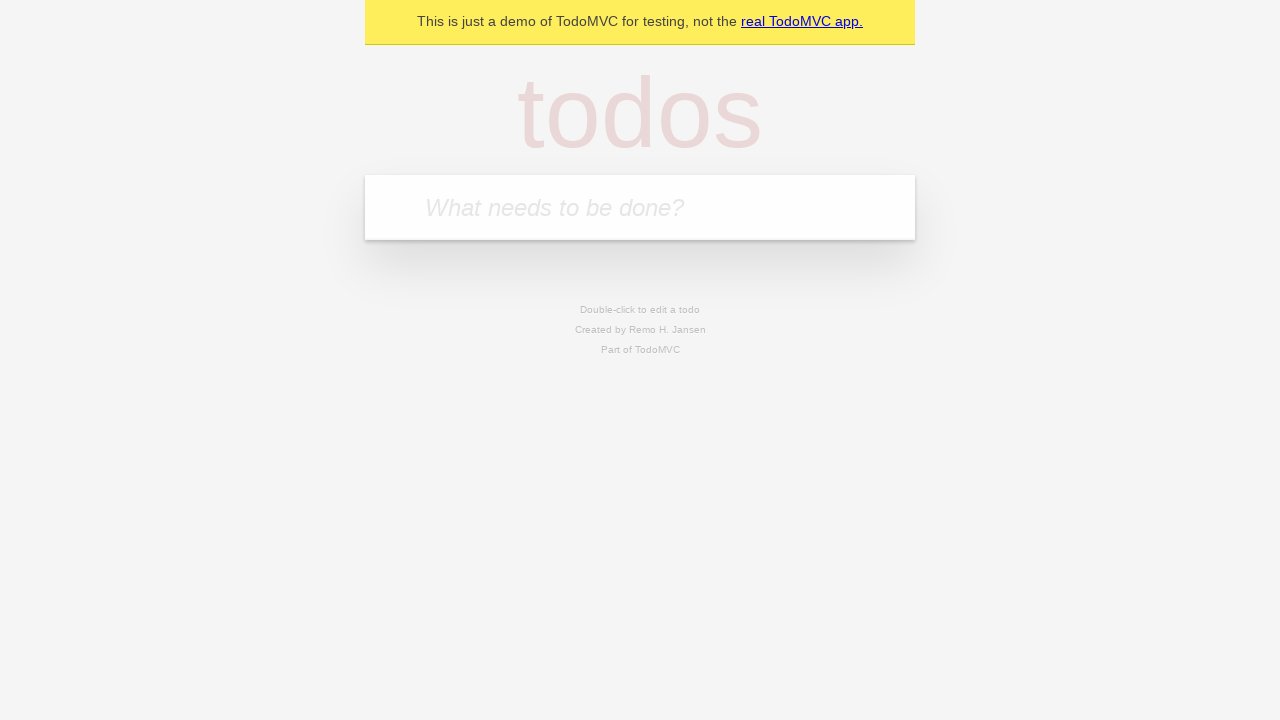

Filled todo input with 'buy some cheese' on internal:attr=[placeholder="What needs to be done?"i]
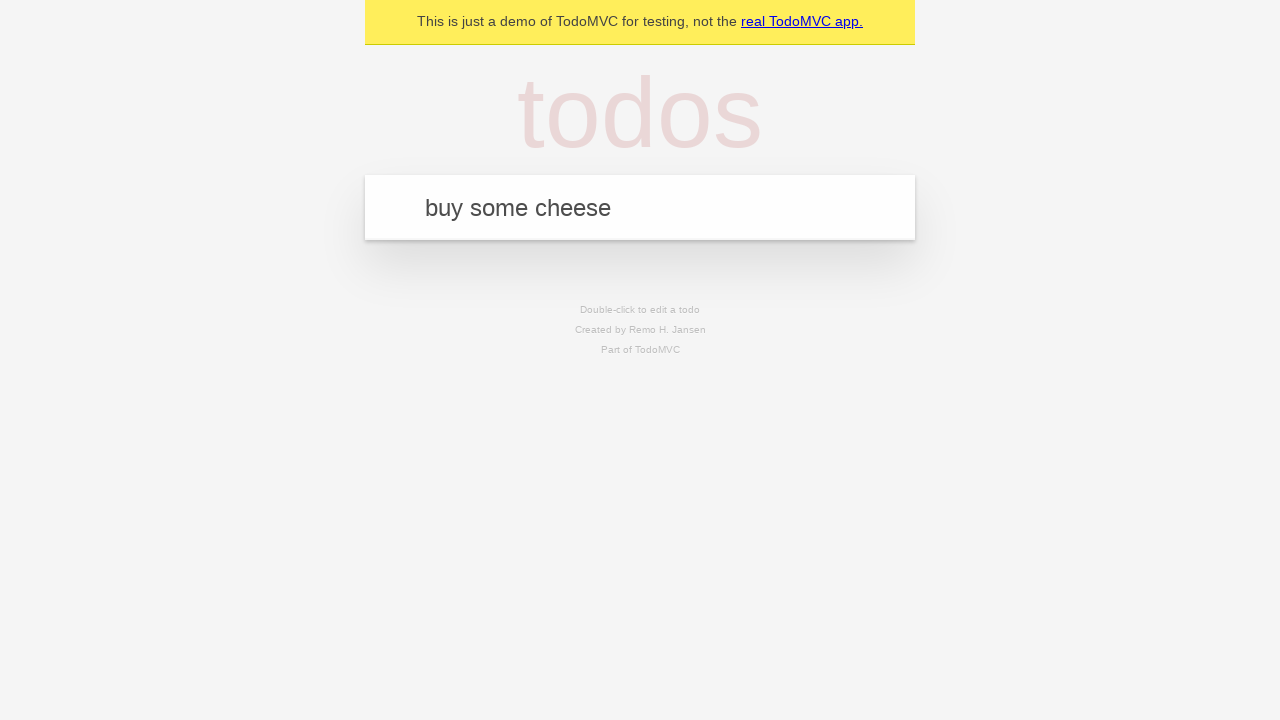

Pressed Enter to add first todo item on internal:attr=[placeholder="What needs to be done?"i]
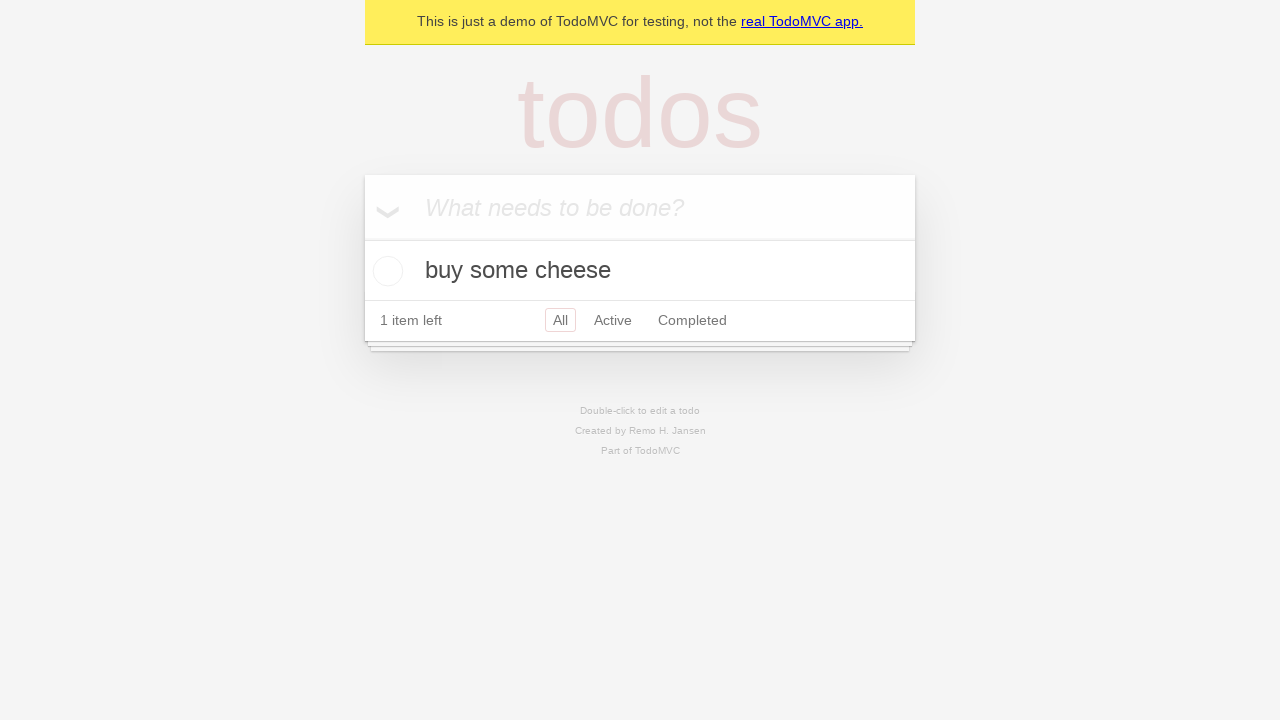

Filled todo input with 'feed the cat' on internal:attr=[placeholder="What needs to be done?"i]
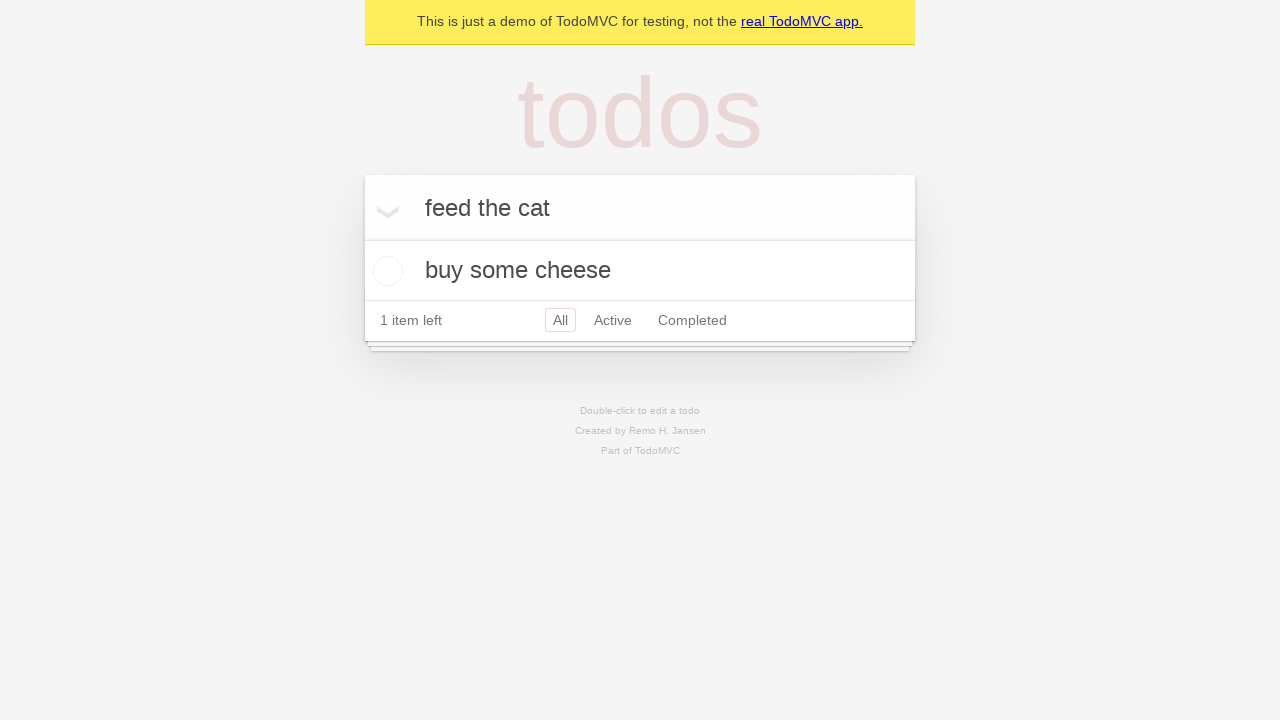

Pressed Enter to add second todo item on internal:attr=[placeholder="What needs to be done?"i]
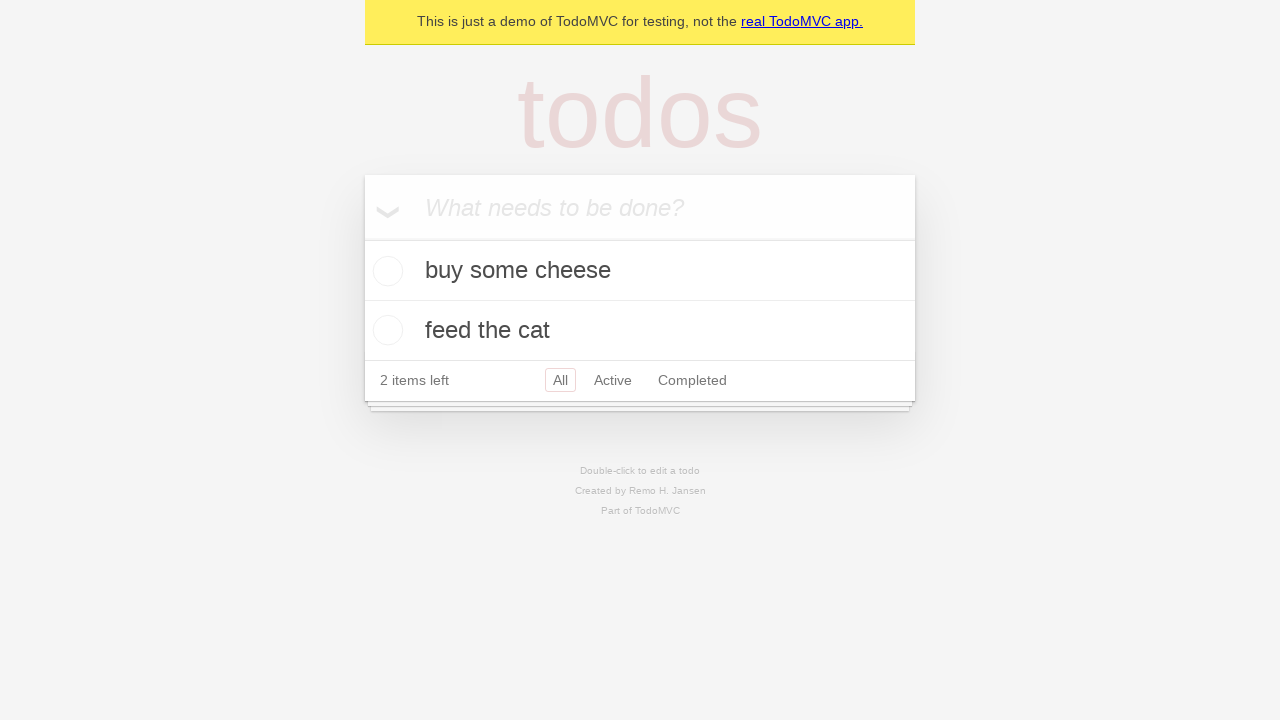

Filled todo input with 'book a doctors appointment' on internal:attr=[placeholder="What needs to be done?"i]
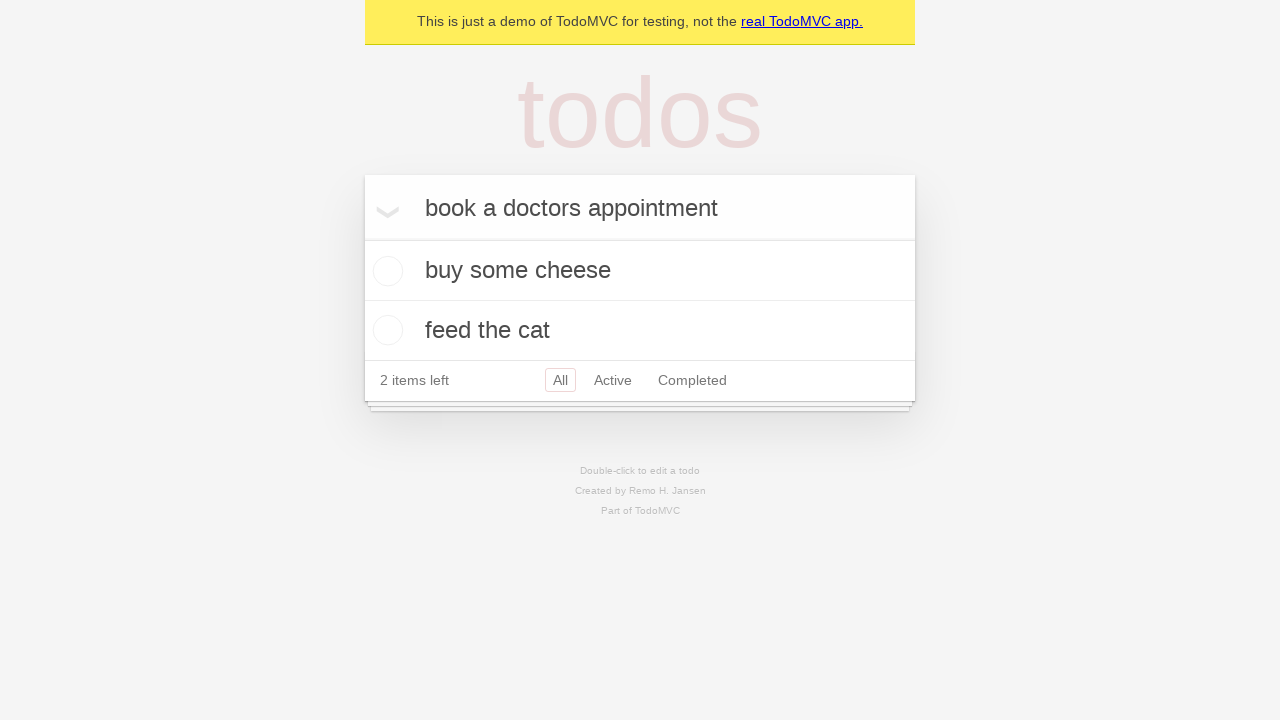

Pressed Enter to add third todo item on internal:attr=[placeholder="What needs to be done?"i]
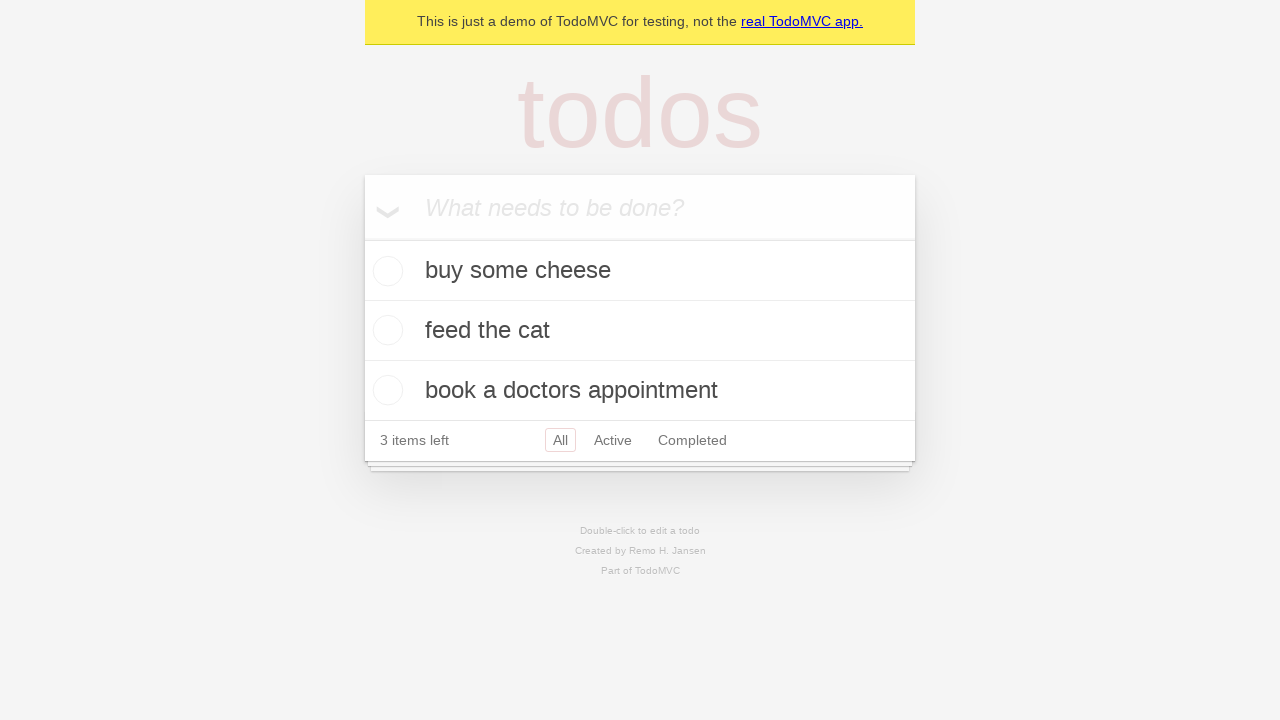

Checked 'Mark all as complete' toggle checkbox at (362, 238) on internal:label="Mark all as complete"i
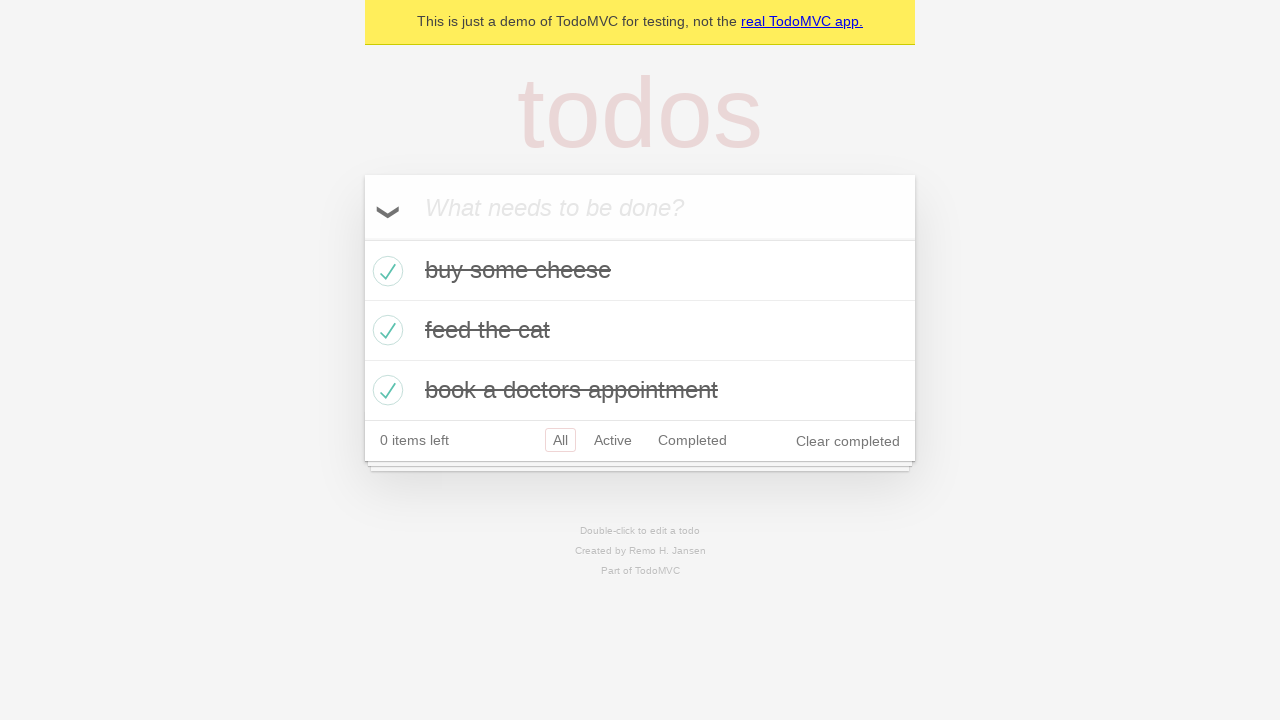

All todo items marked as completed successfully
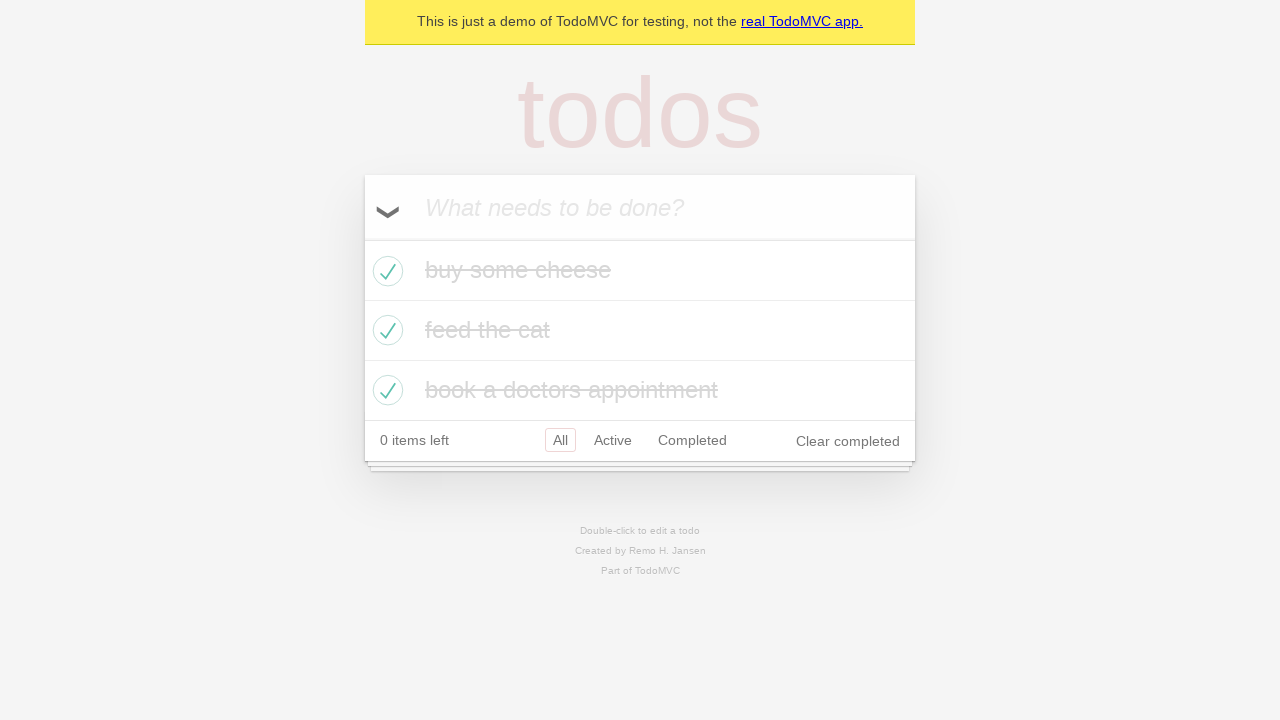

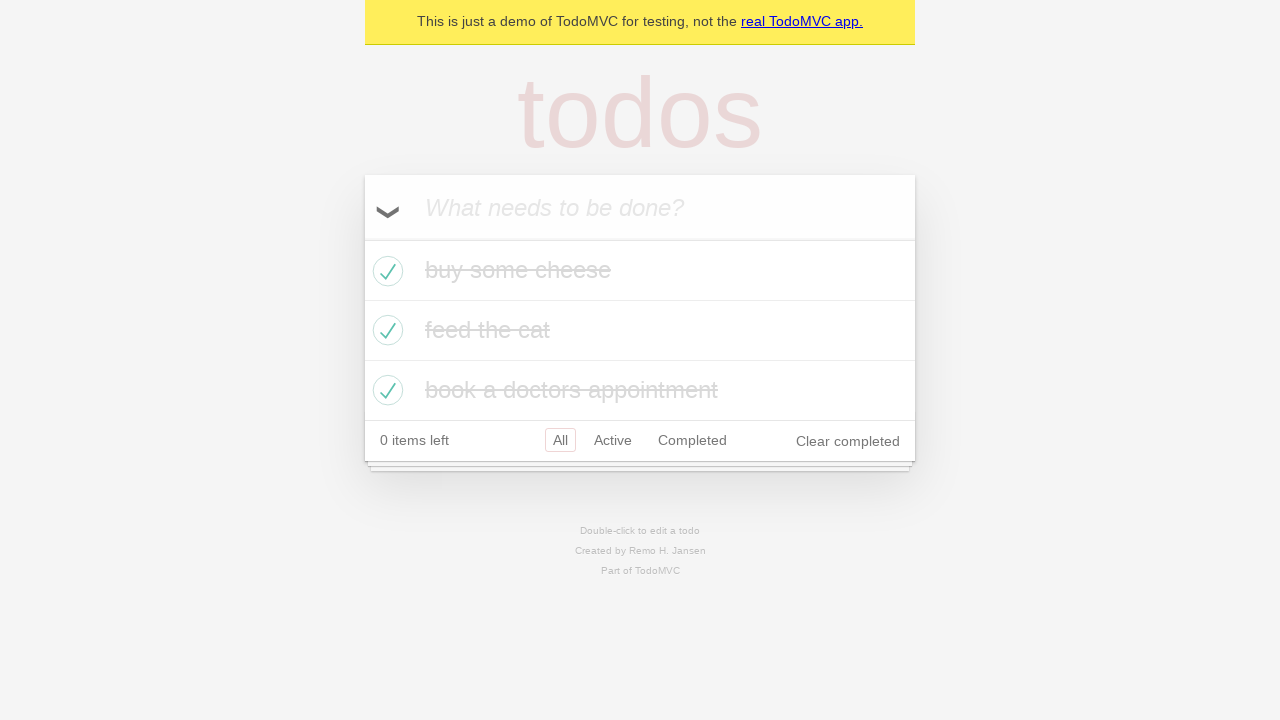